Tests the Catalog page listing contains exactly 3 cats.

Starting URL: https://cs1632.appspot.com/

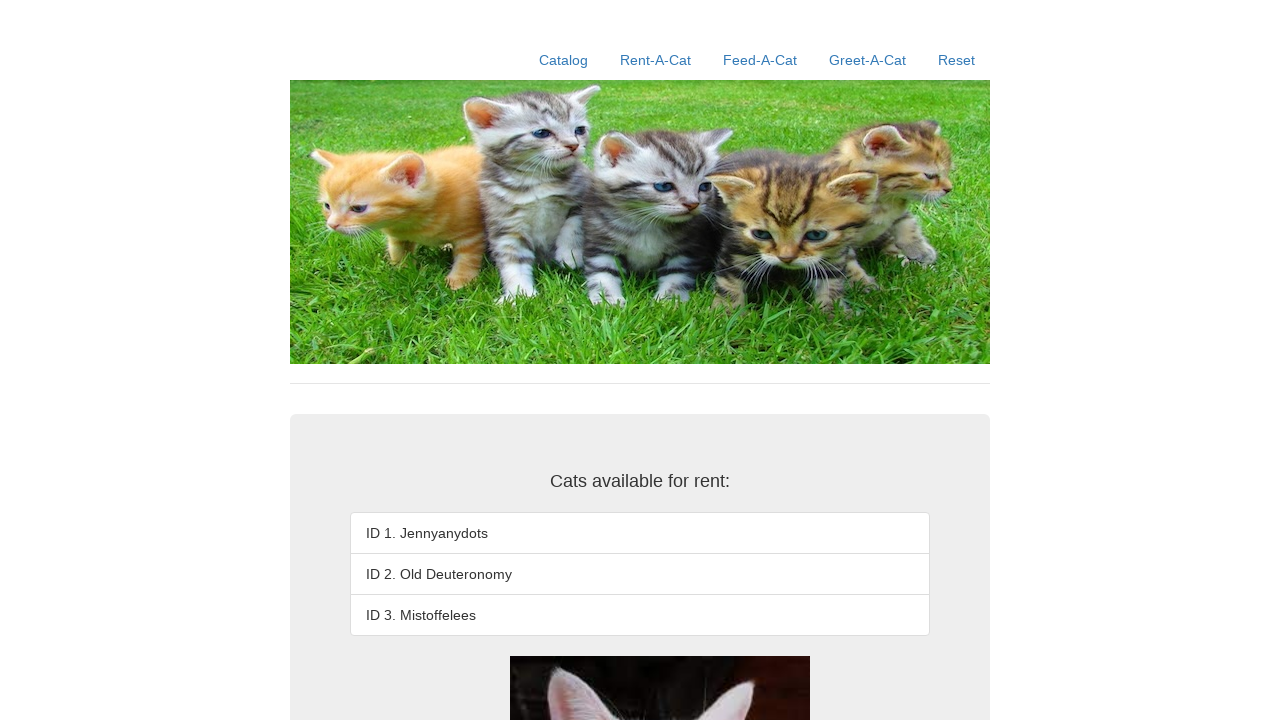

Set cookies to make all 3 cats available
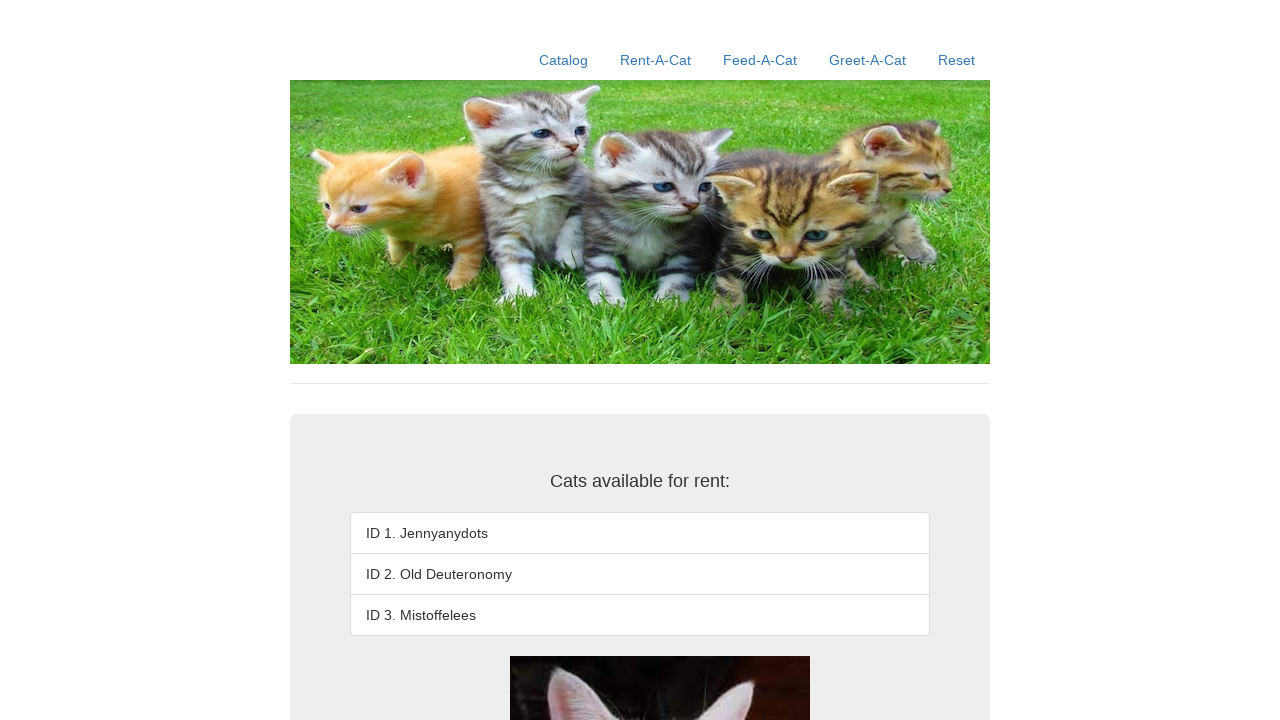

Reloaded page to apply cookies
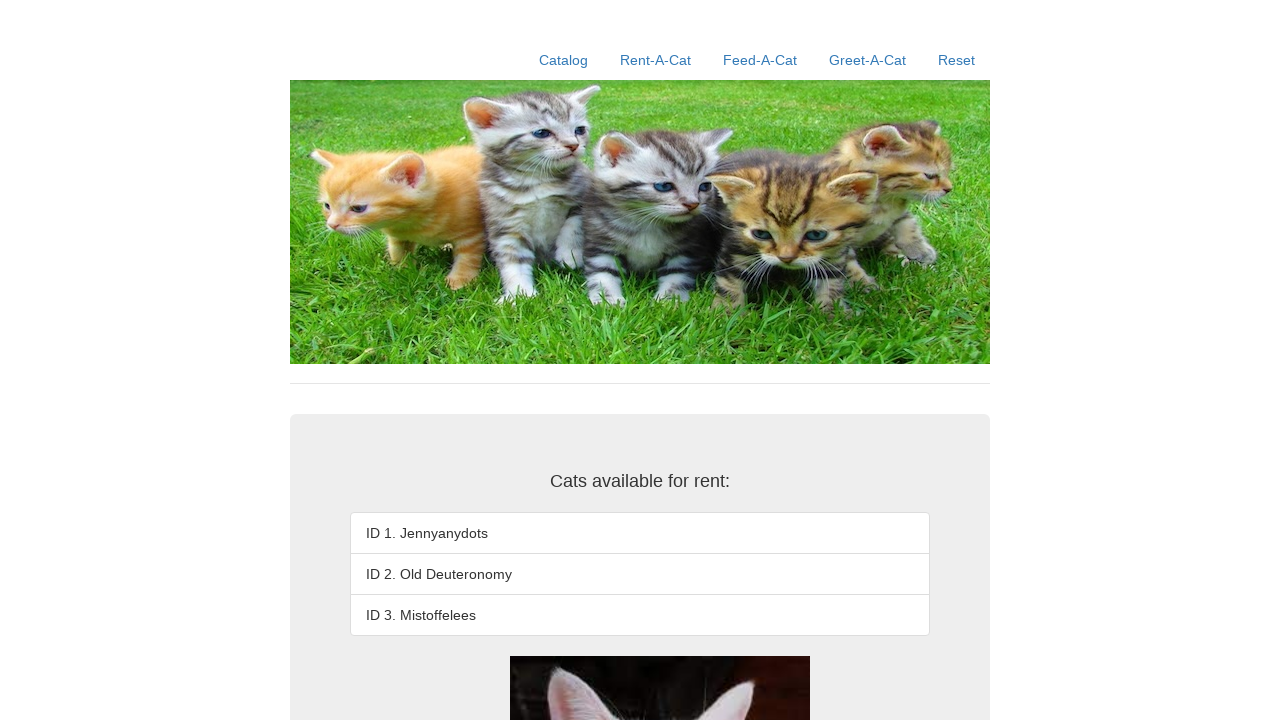

Clicked on Catalog link at (564, 60) on text=Catalog
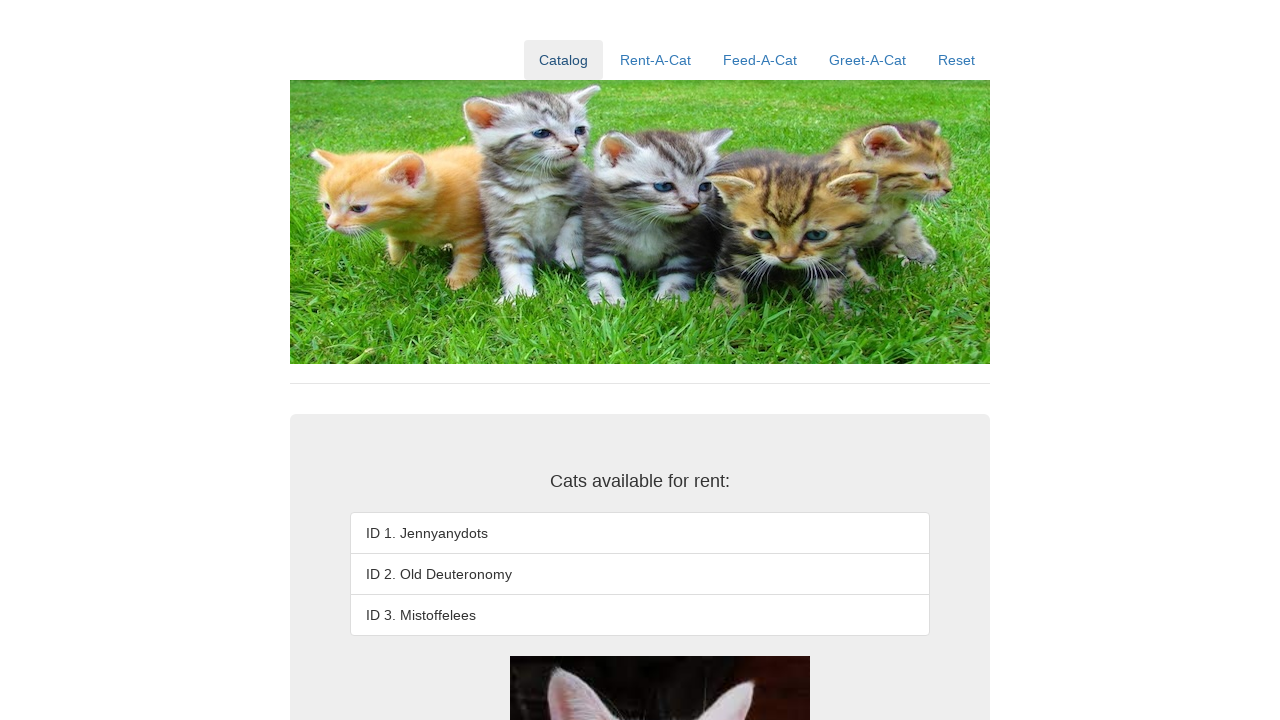

Retrieved cat listing count: 3
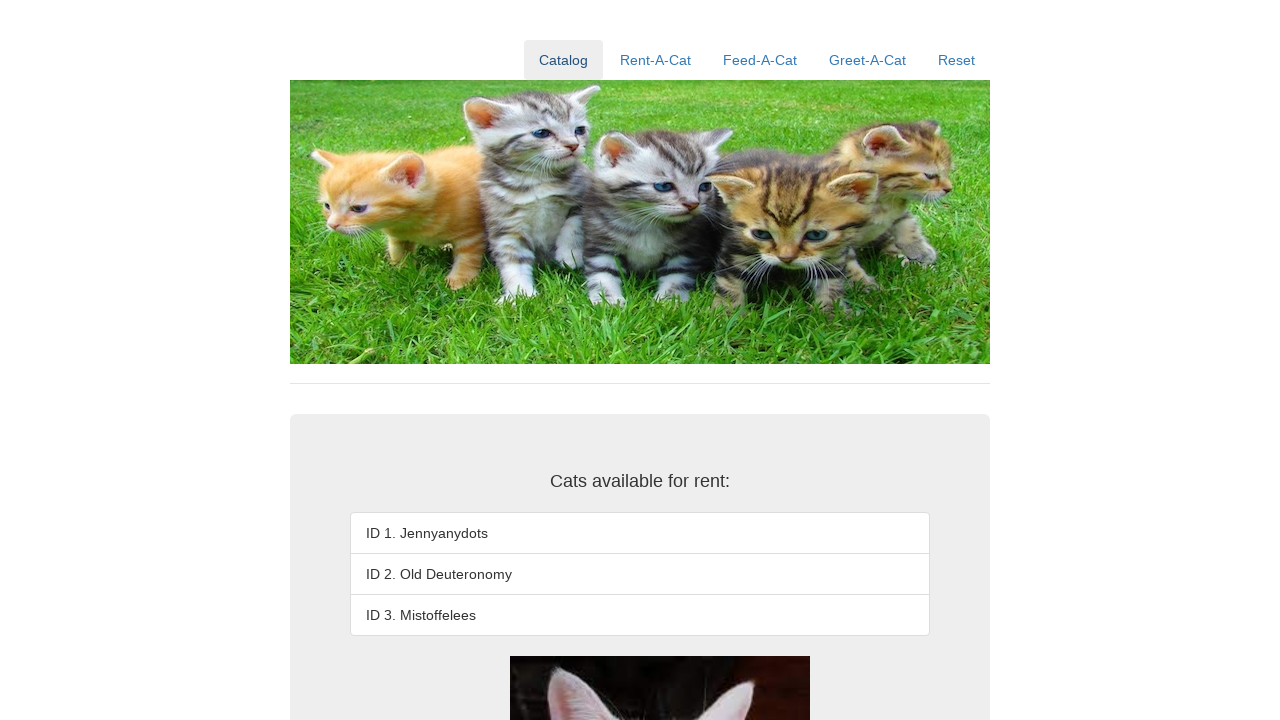

Asserted that exactly 3 cats are displayed in the listing
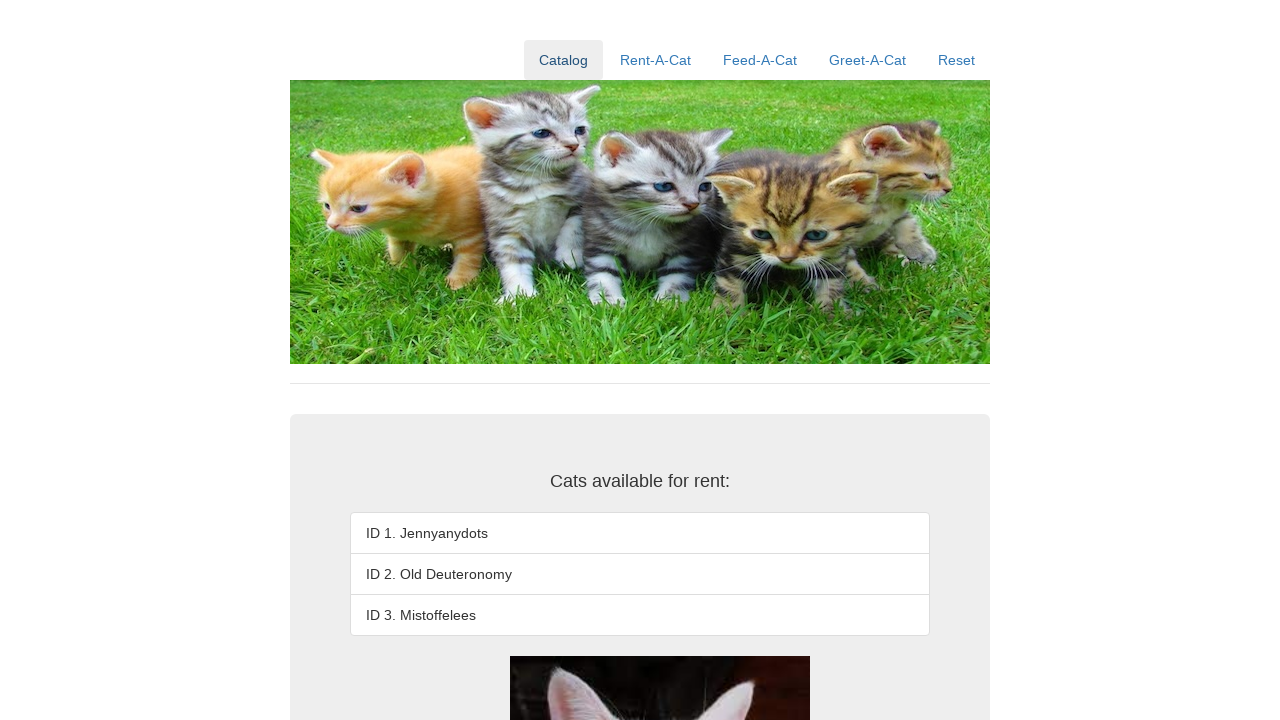

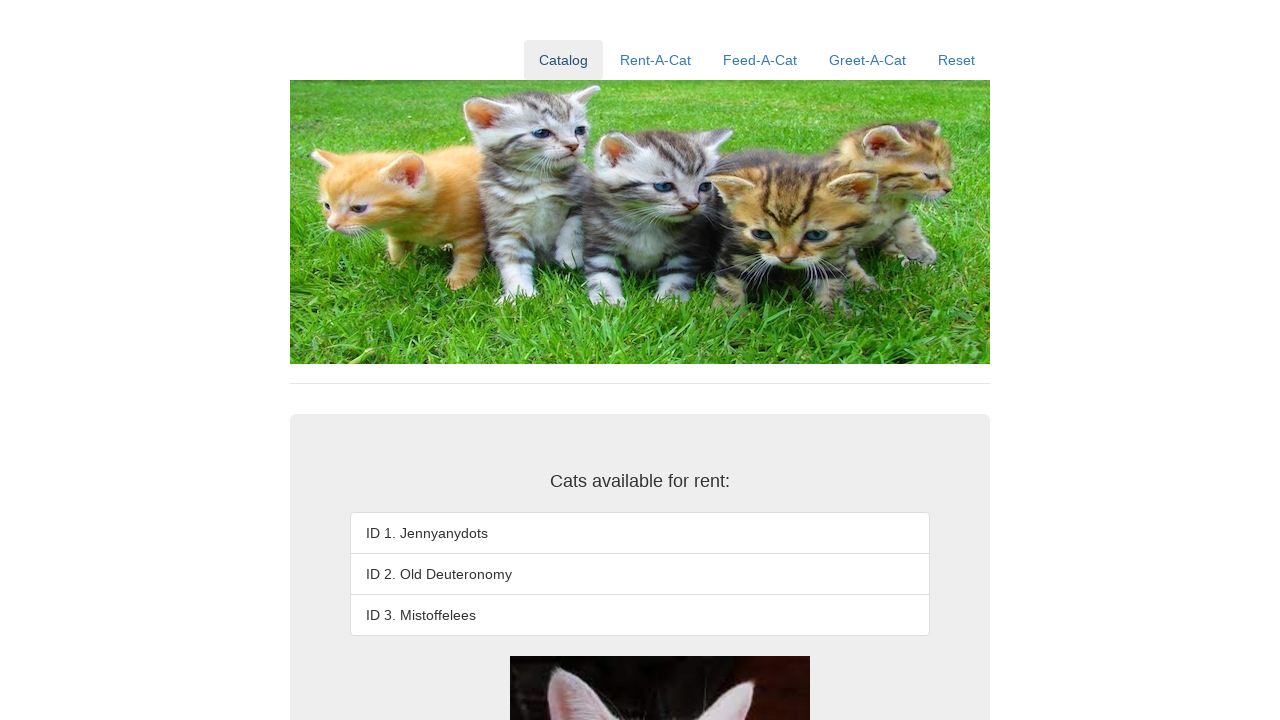